Tests hover functionality by hovering over an image to reveal username and clicking on the profile link

Starting URL: http://the-internet.herokuapp.com/

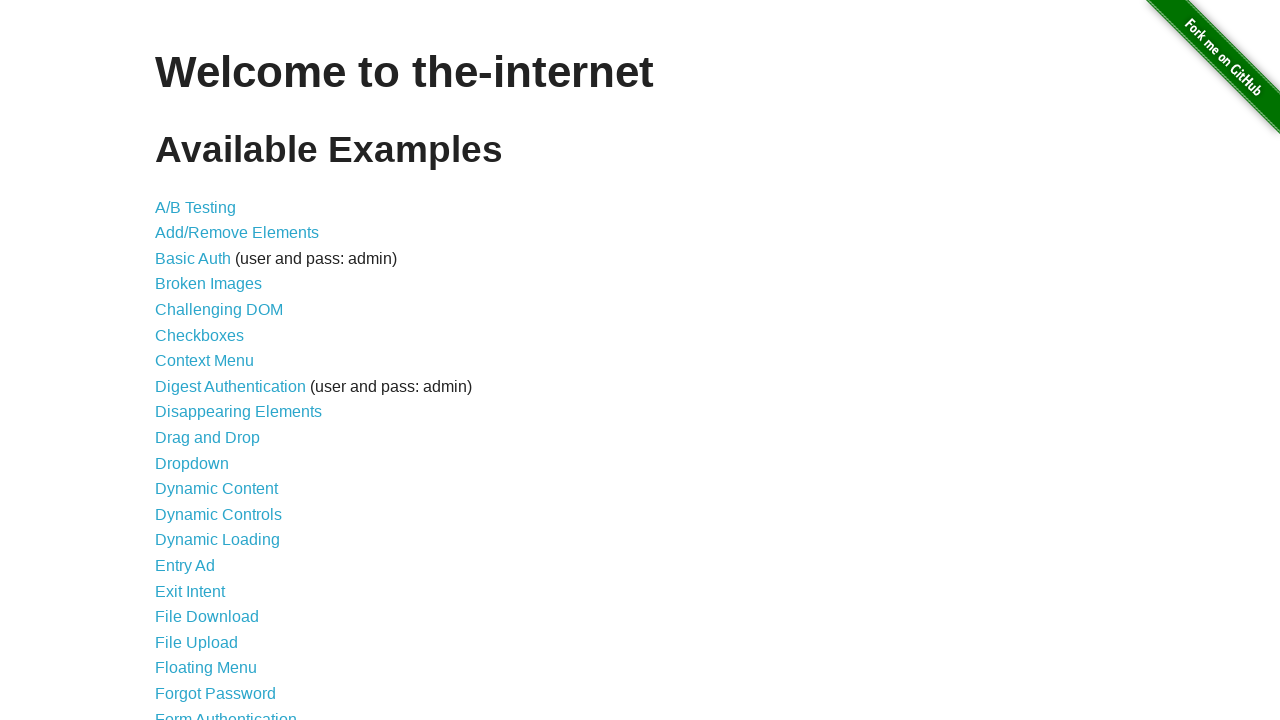

Clicked on Hovers link to navigate to hover test page at (180, 360) on xpath=//a[text()='Hovers']
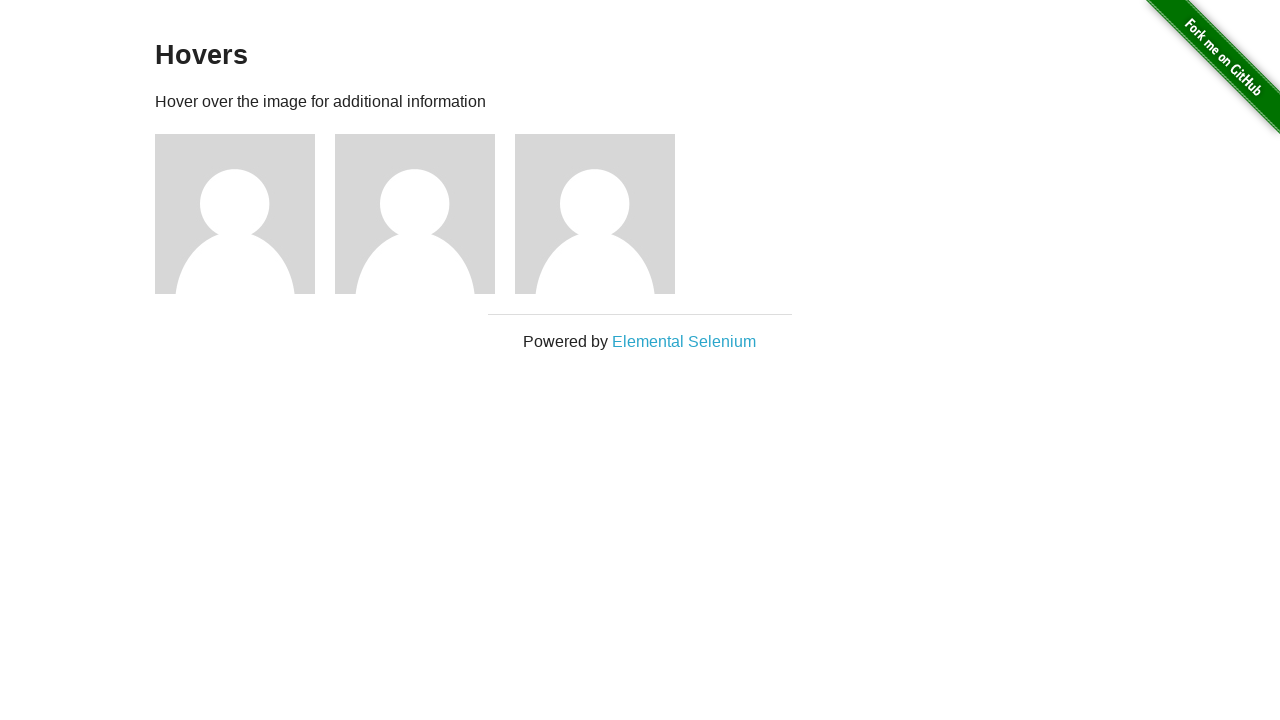

Hovered over first image to reveal username at (245, 214) on xpath=//div[@class='example']/div[1]
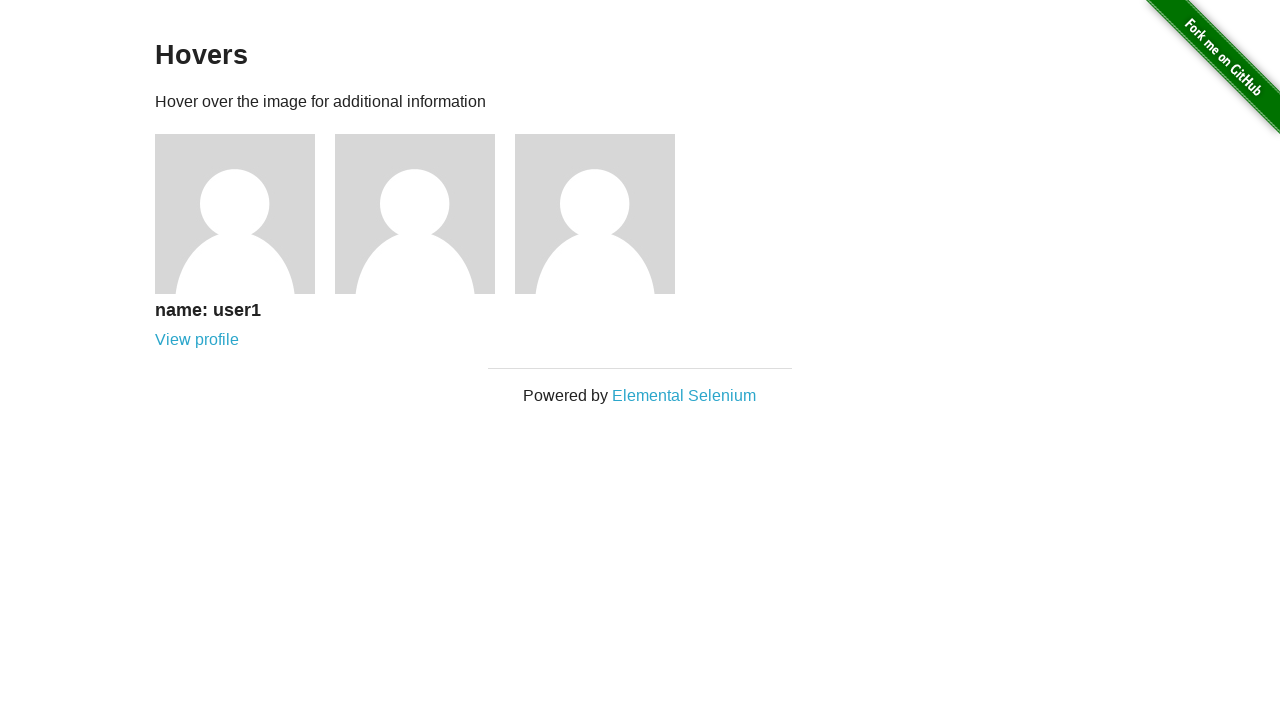

Clicked on profile link revealed by hover at (197, 340) on xpath=//div[@class='example']/div[1]/div/a
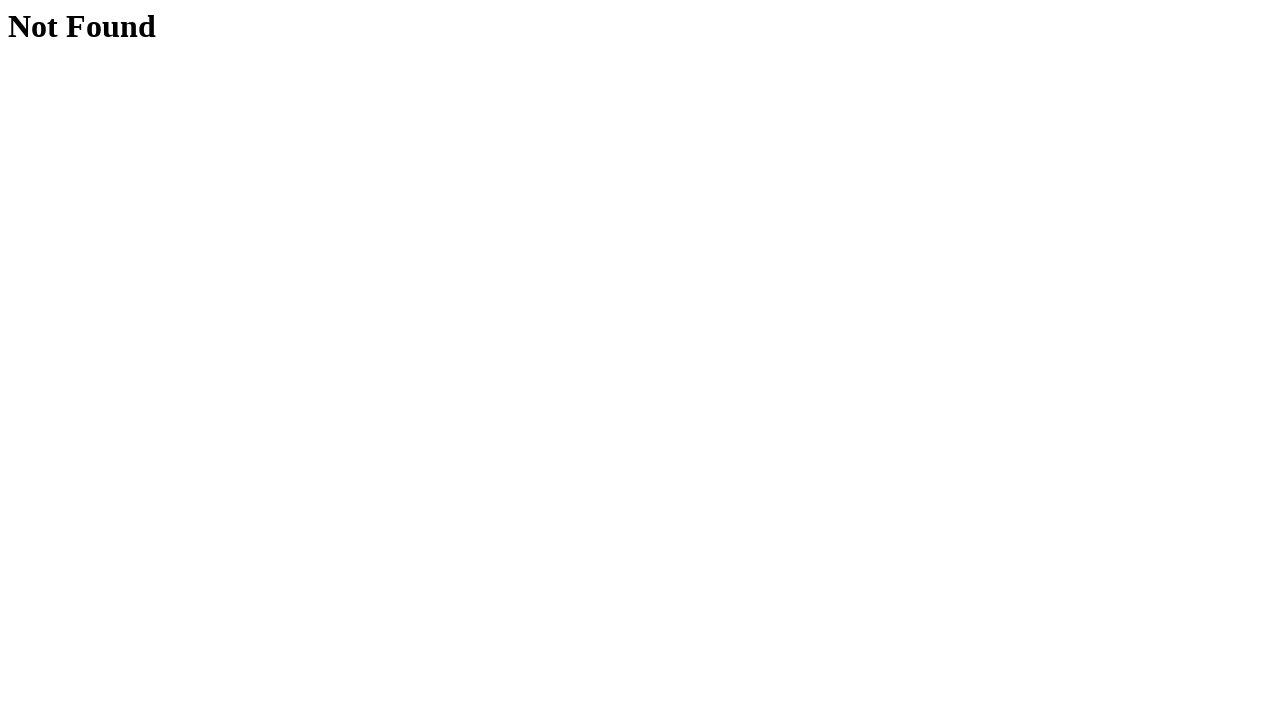

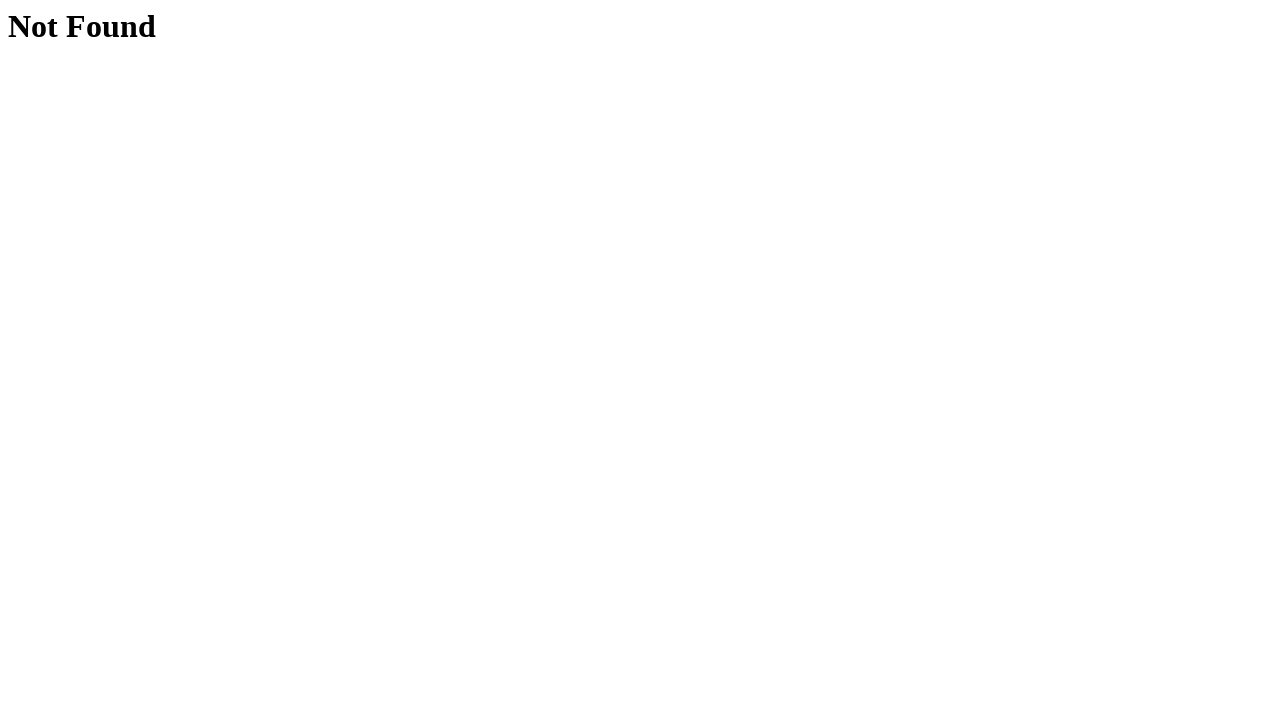